Tests dynamic content loading by clicking a button that adds elements and verifying the new element is displayed

Starting URL: https://www.selenium.dev/selenium/web/dynamic.html

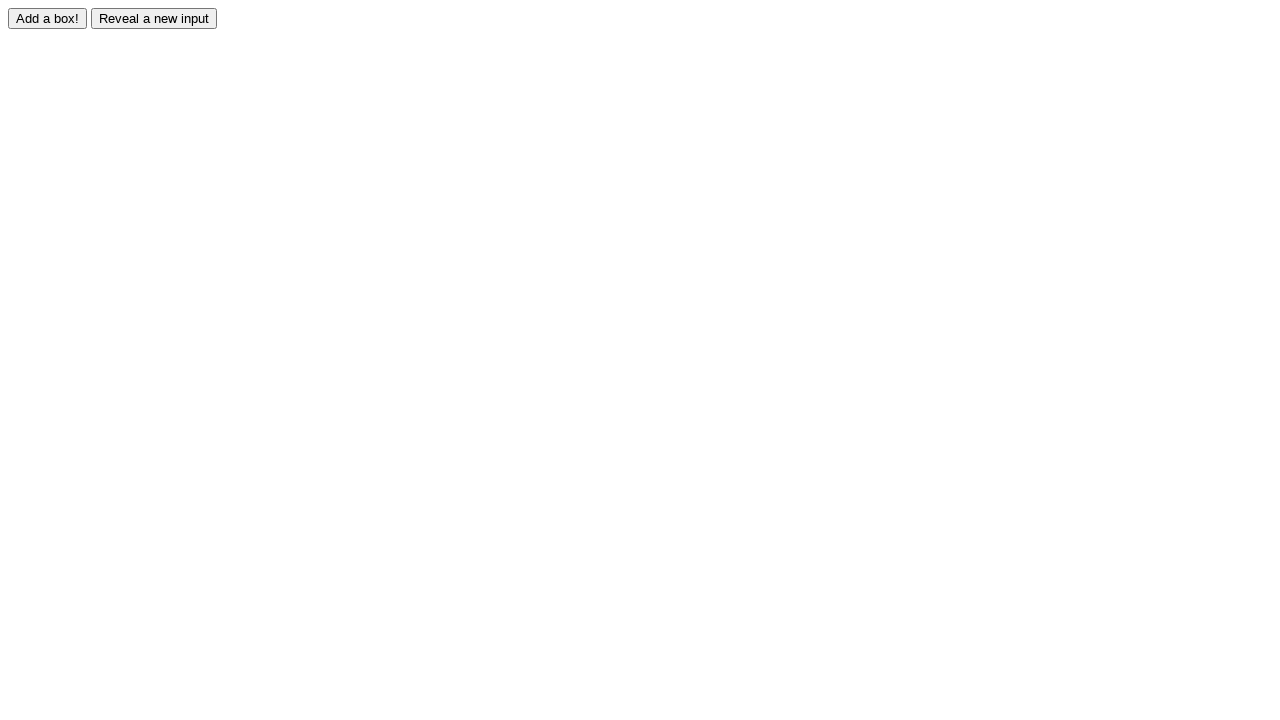

Clicked adder button to trigger dynamic content loading at (48, 18) on #adder
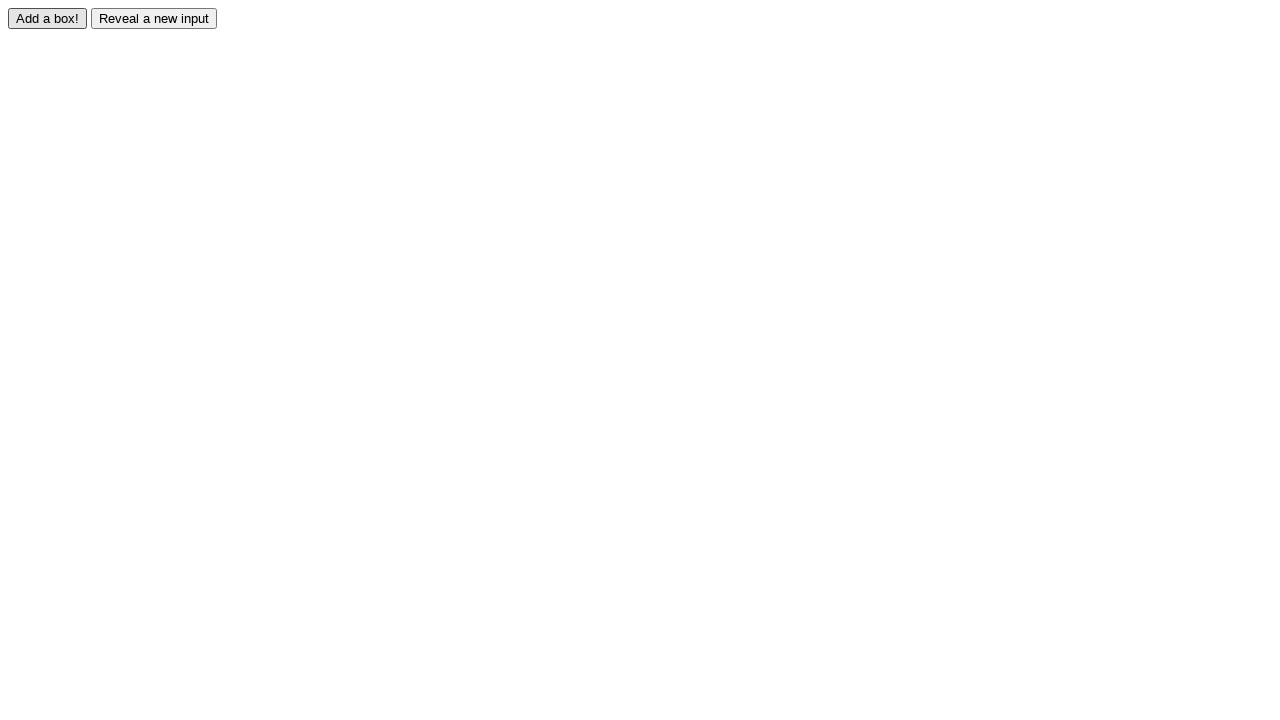

Waited for dynamically added element #box0 to become visible
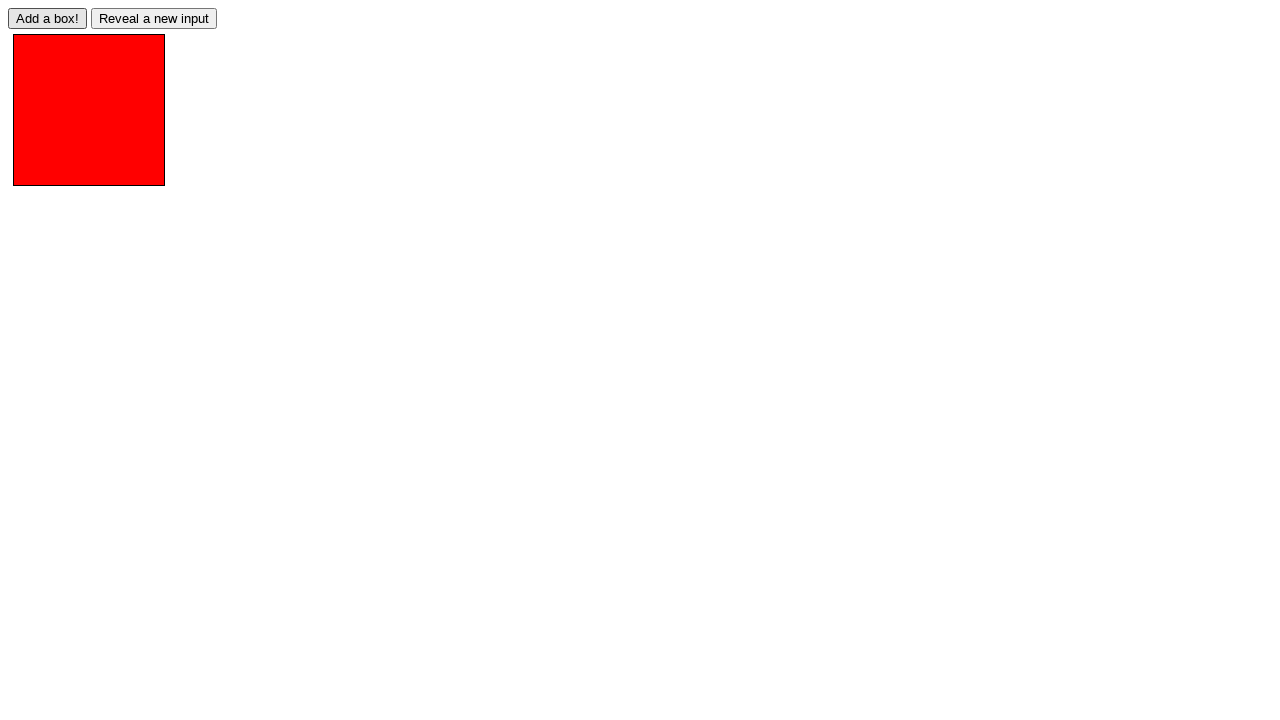

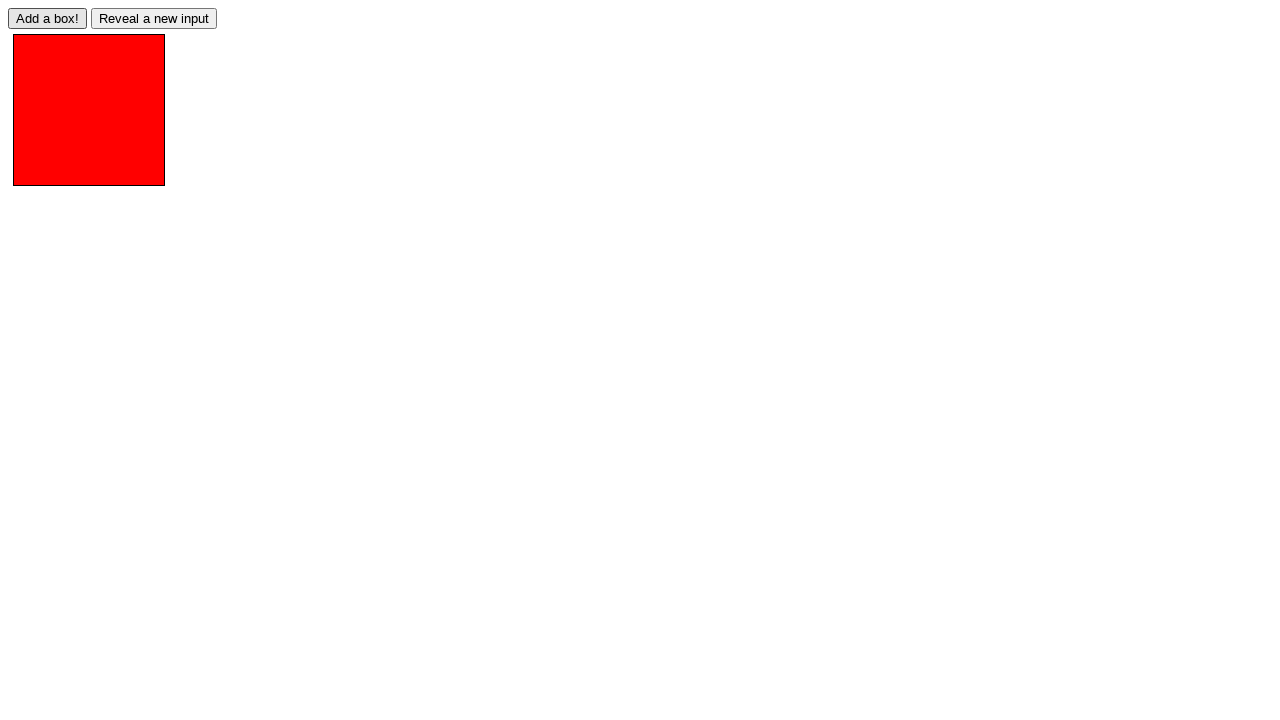